Tests a single select dropdown by selecting Python from the language options and verifying the result

Starting URL: https://www.qa-practice.com/elements/select/single_select

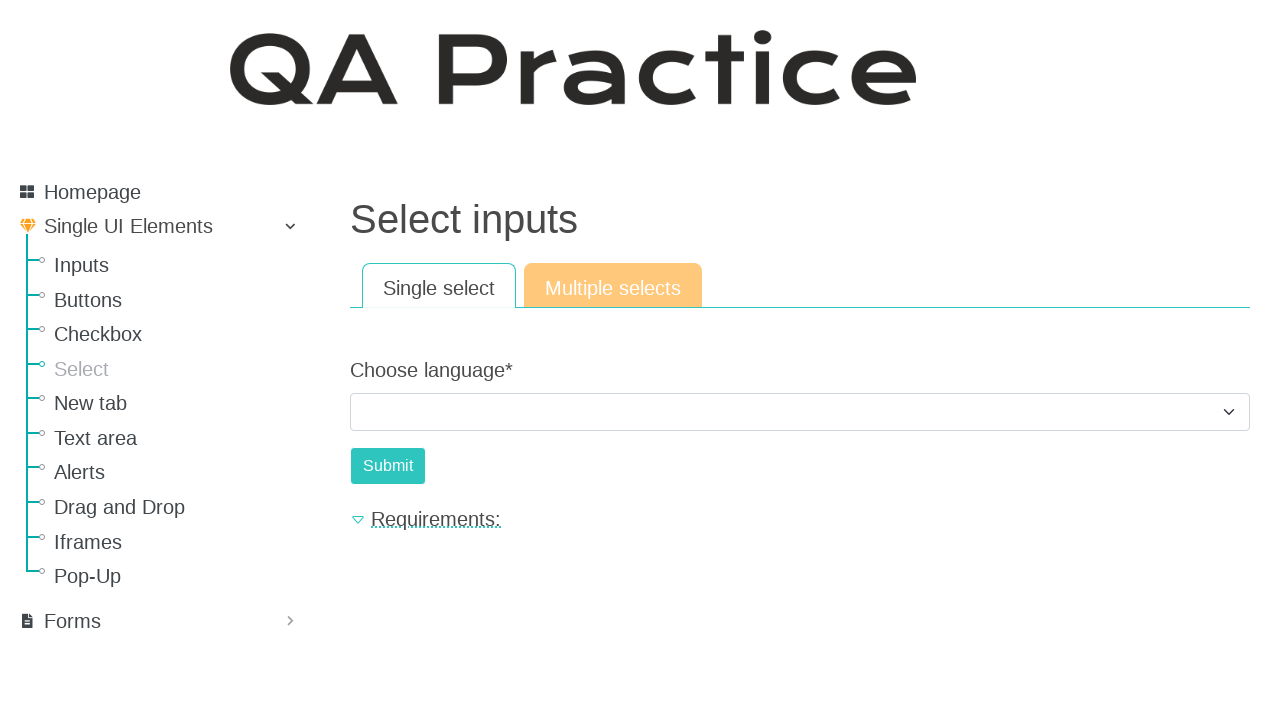

Navigated to single select dropdown test page
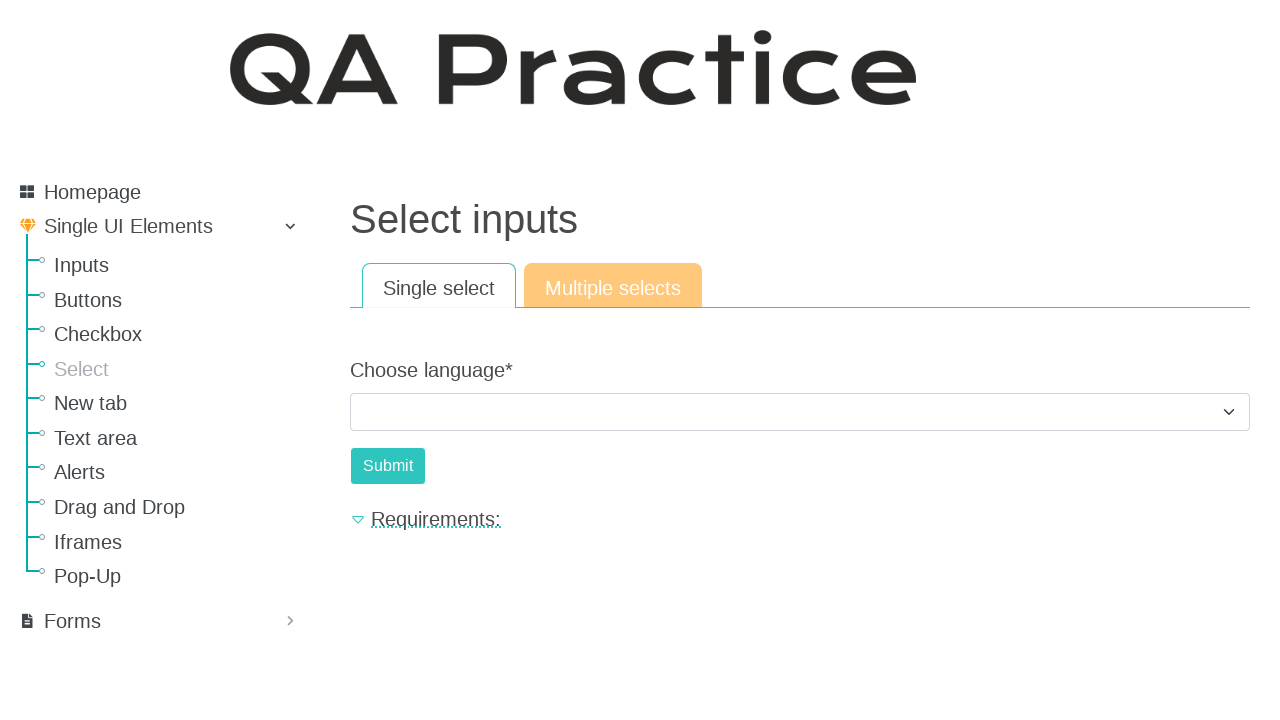

Selected 'Python' from the language dropdown on #id_choose_language
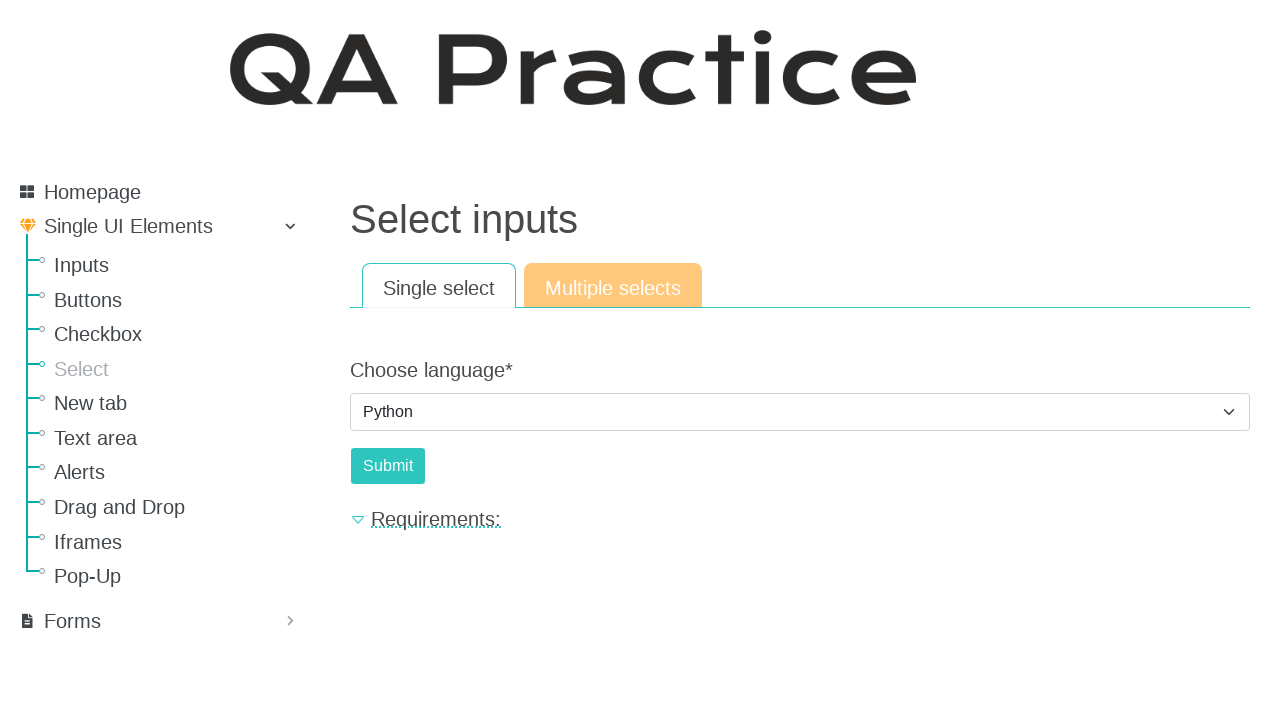

Clicked the submit button at (388, 466) on #submit-id-submit
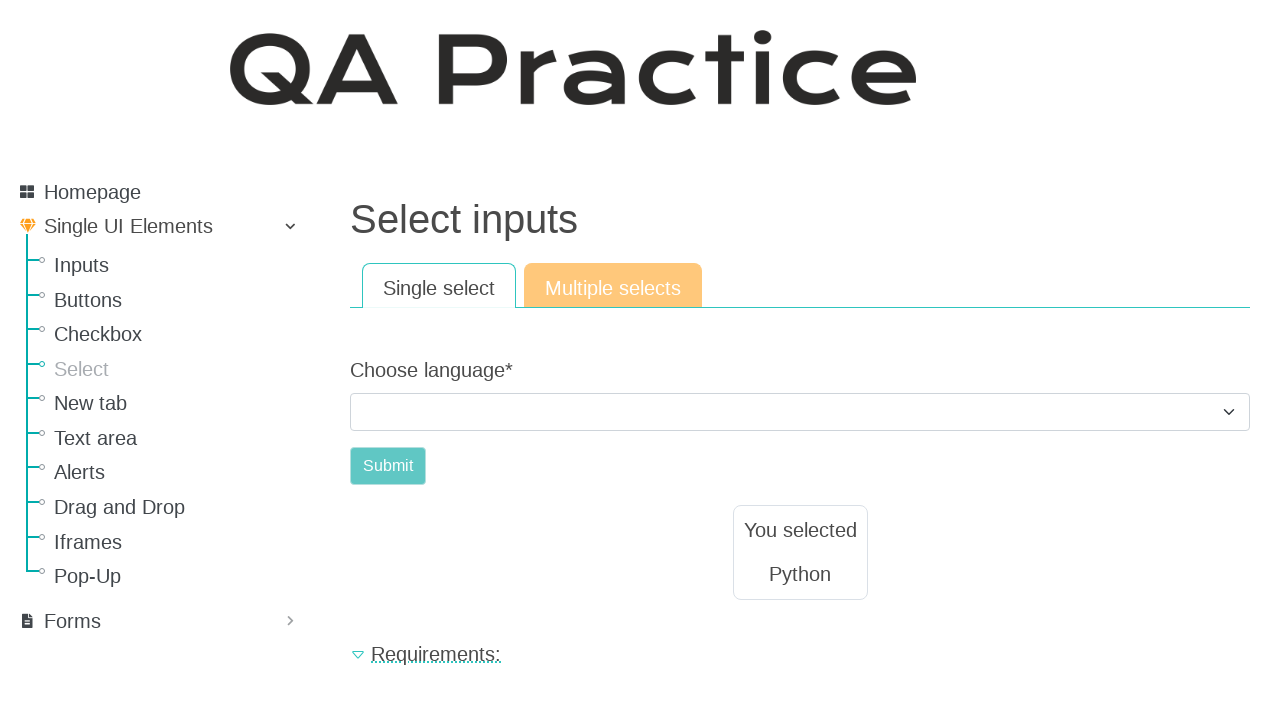

Result text appeared on the page
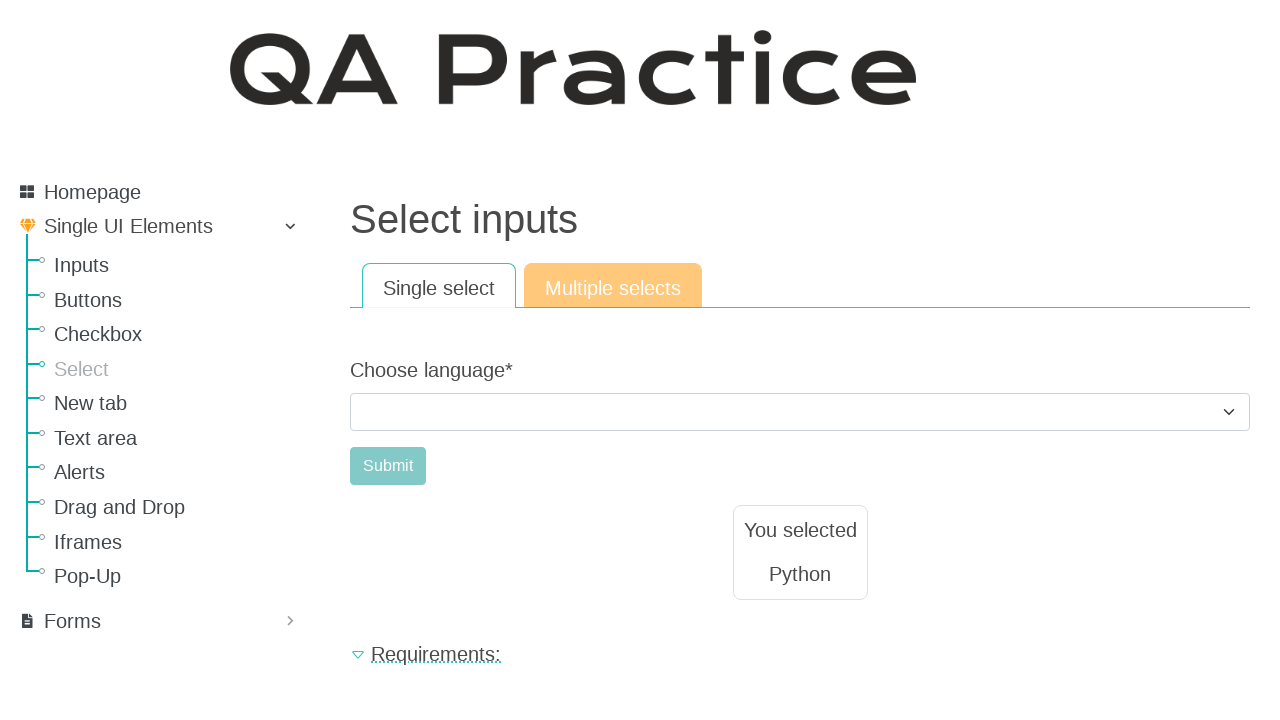

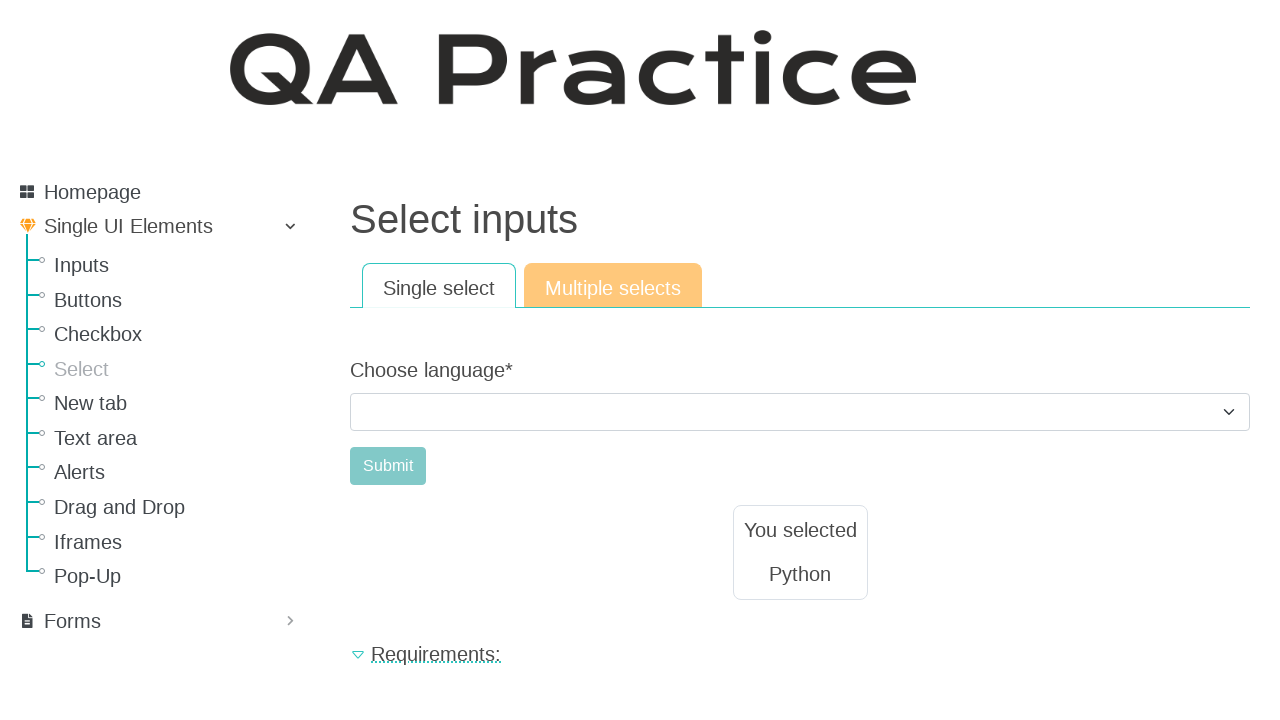